Tests the contact form functionality by navigating to the sales locations page and filling out an inquiry form with name, surname, email, subject, and message fields

Starting URL: https://www.ue.ba/

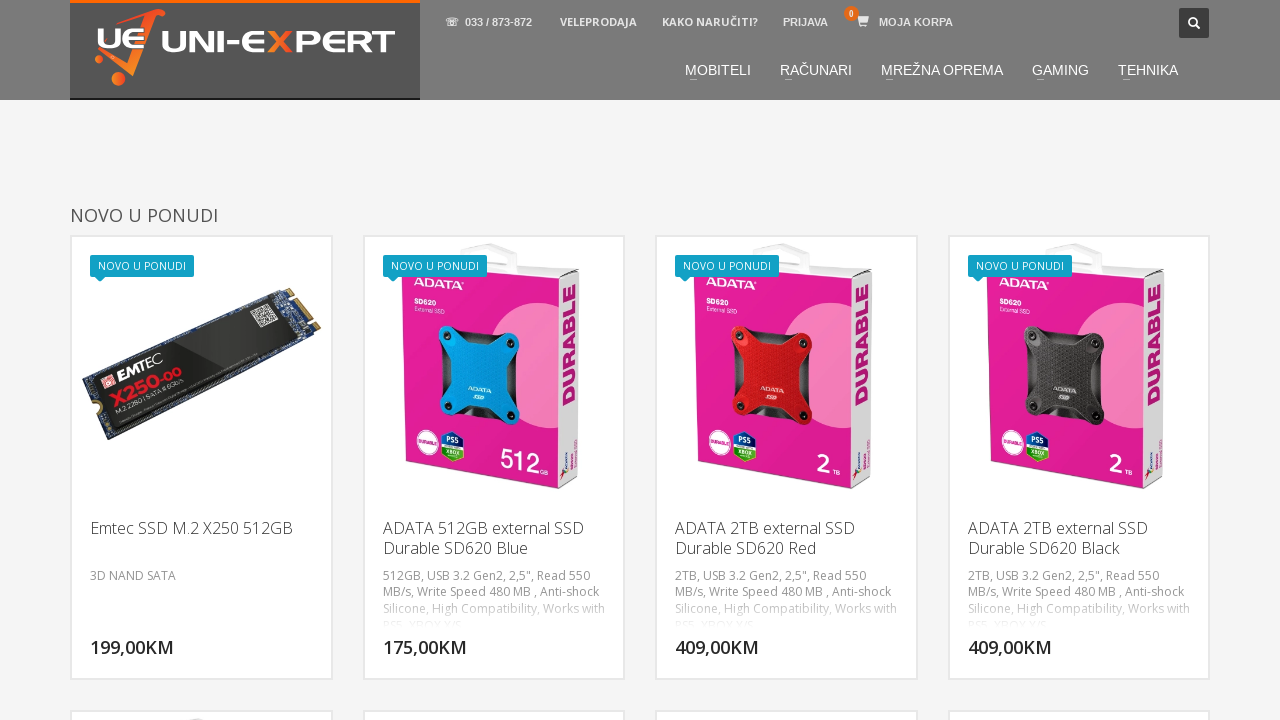

Scrolled down 1500px to view sales locations link
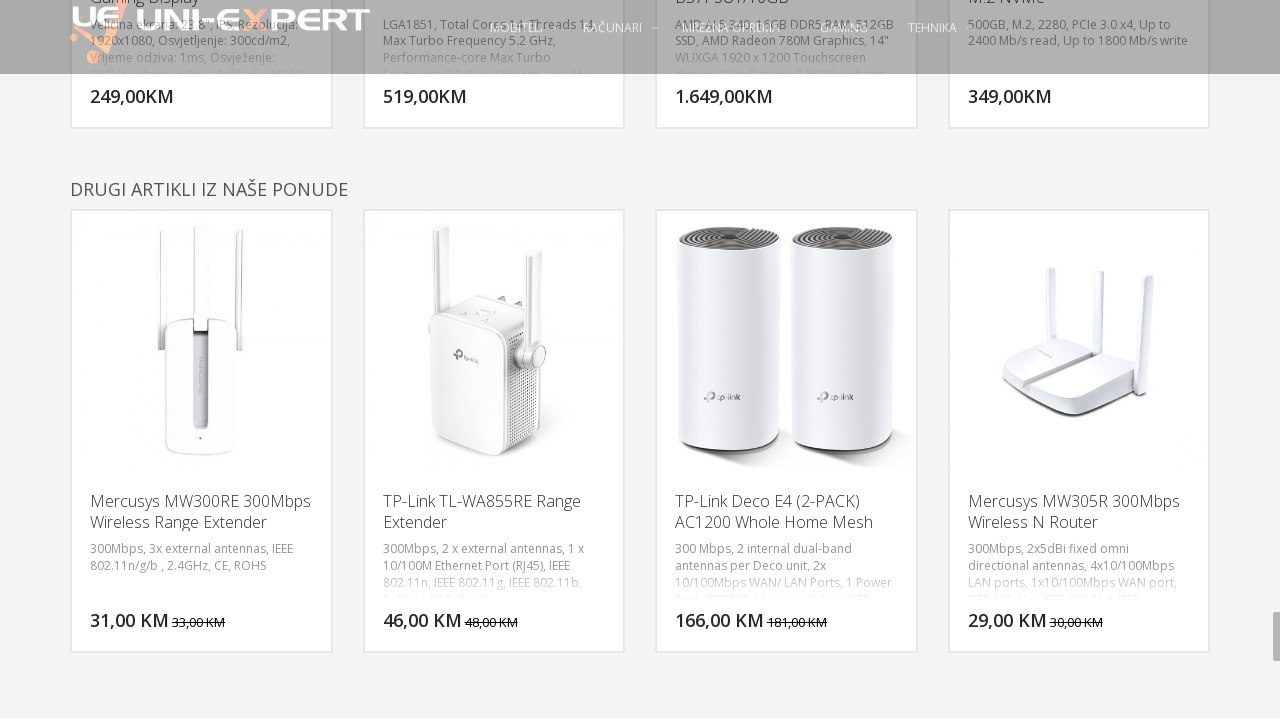

Clicked on sales locations (prodajnih mjesta) link at (882, 564) on text=prodajnih mjesta
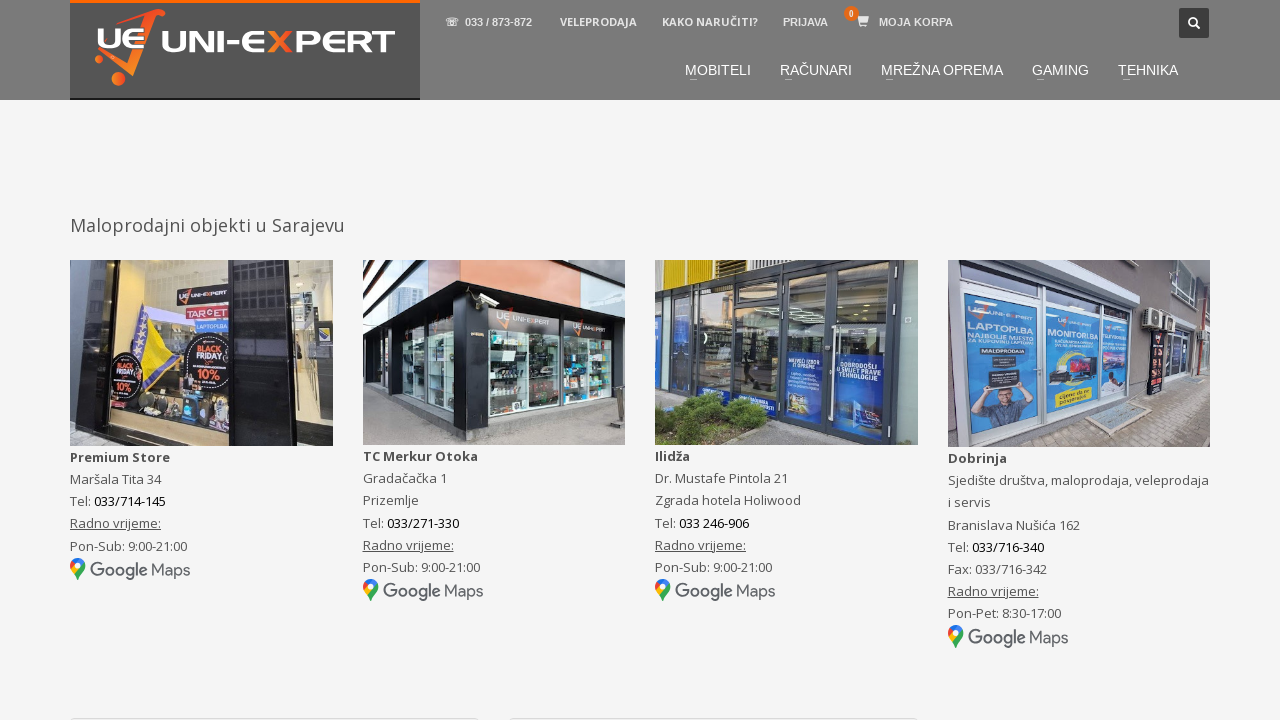

Contact form loaded and name field appeared
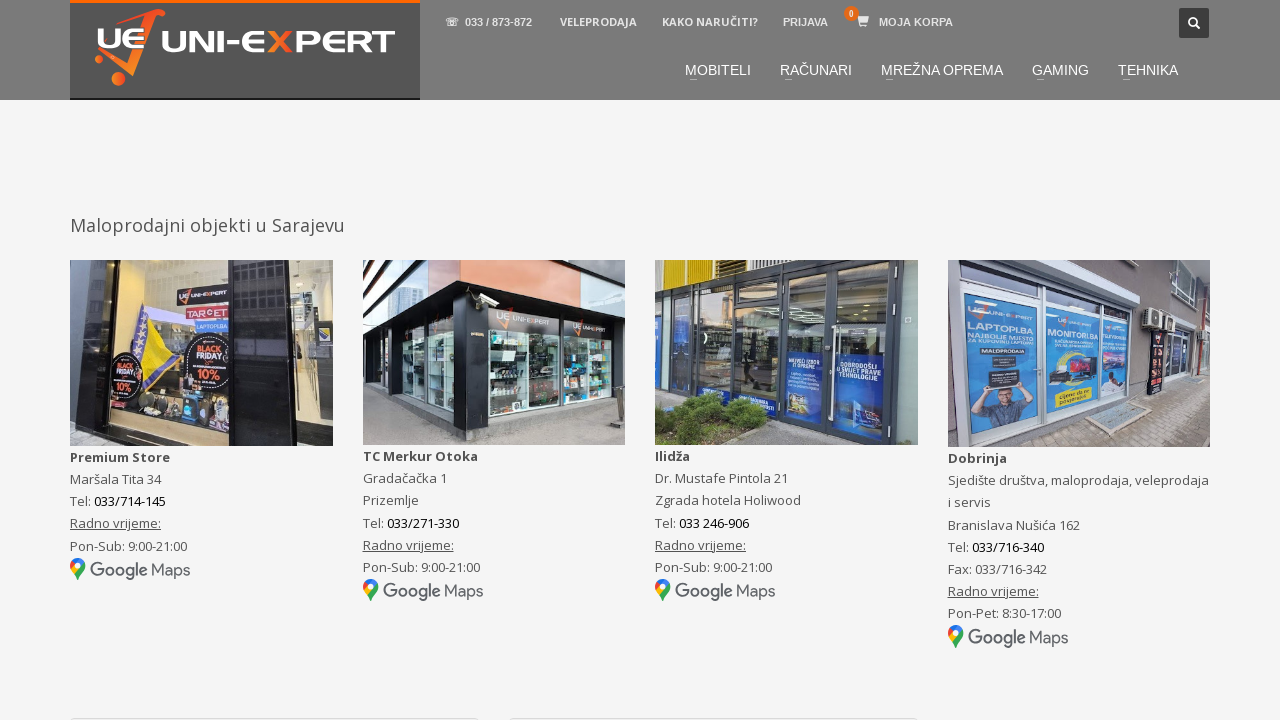

Filled name field with 'Faris' on #cf_name
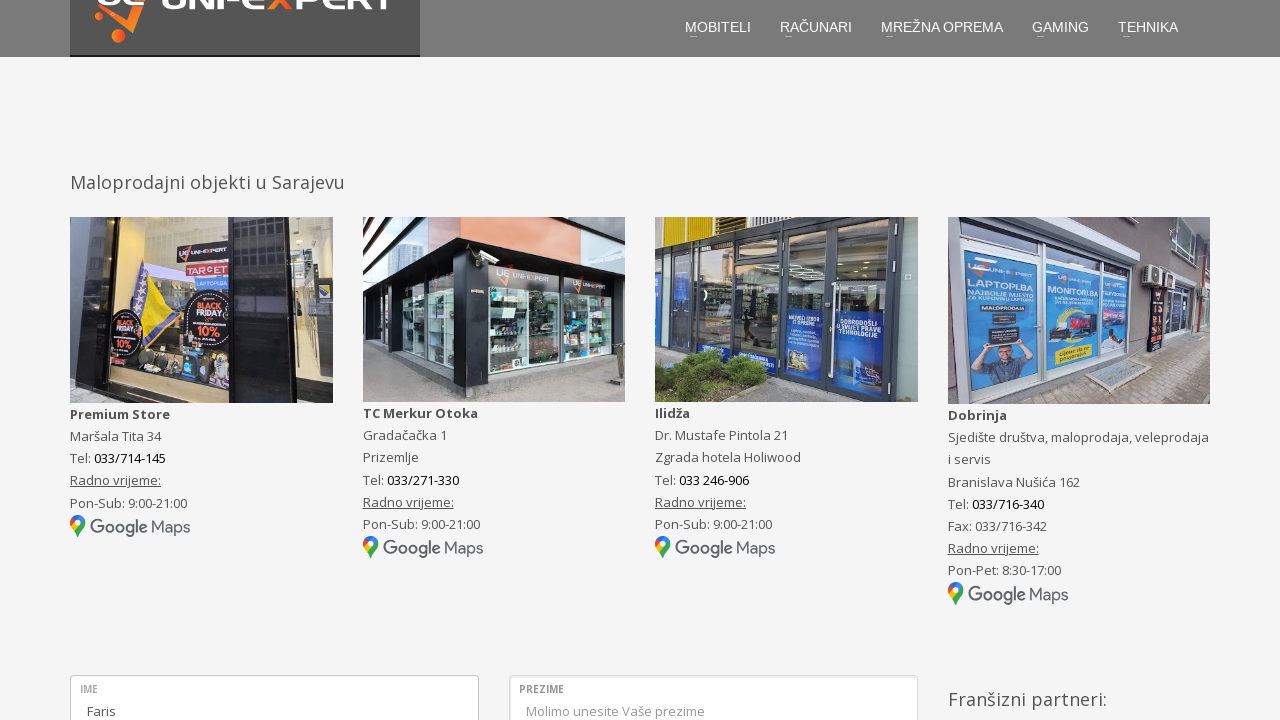

Filled surname field with 'Leventa' on #cf_lastname
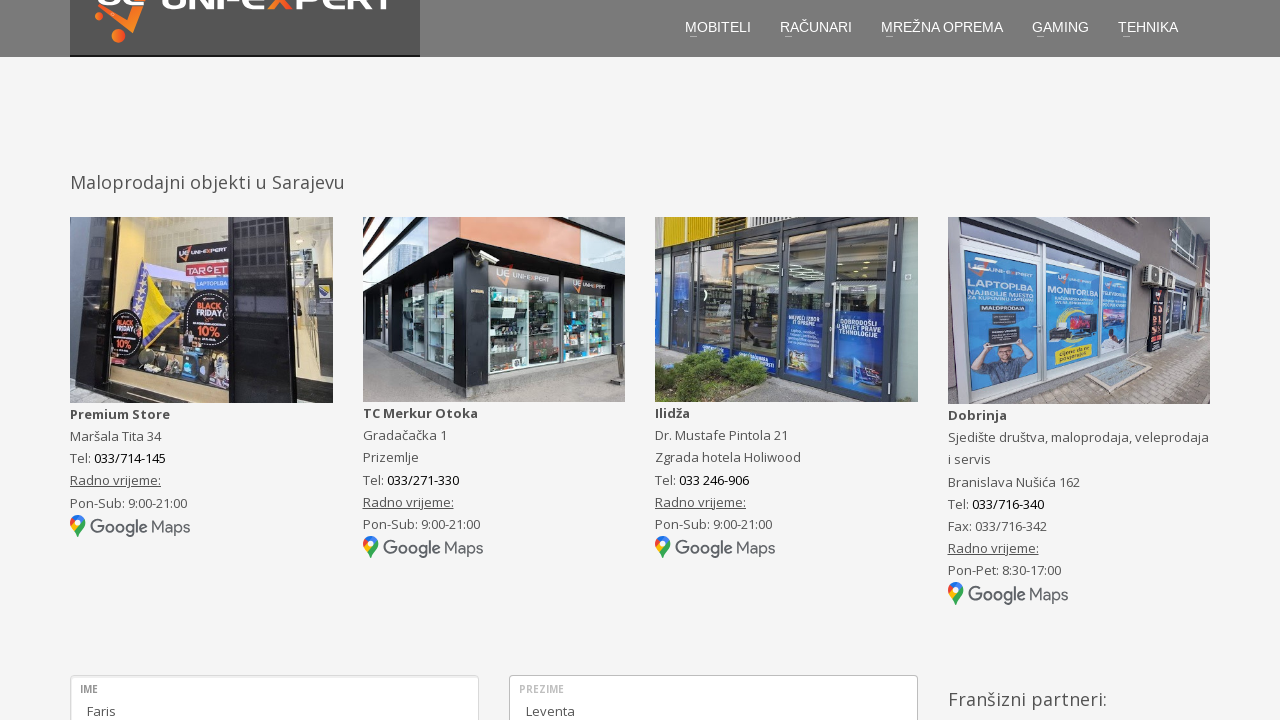

Filled email field with 'testuser@example.com' on #cf_email
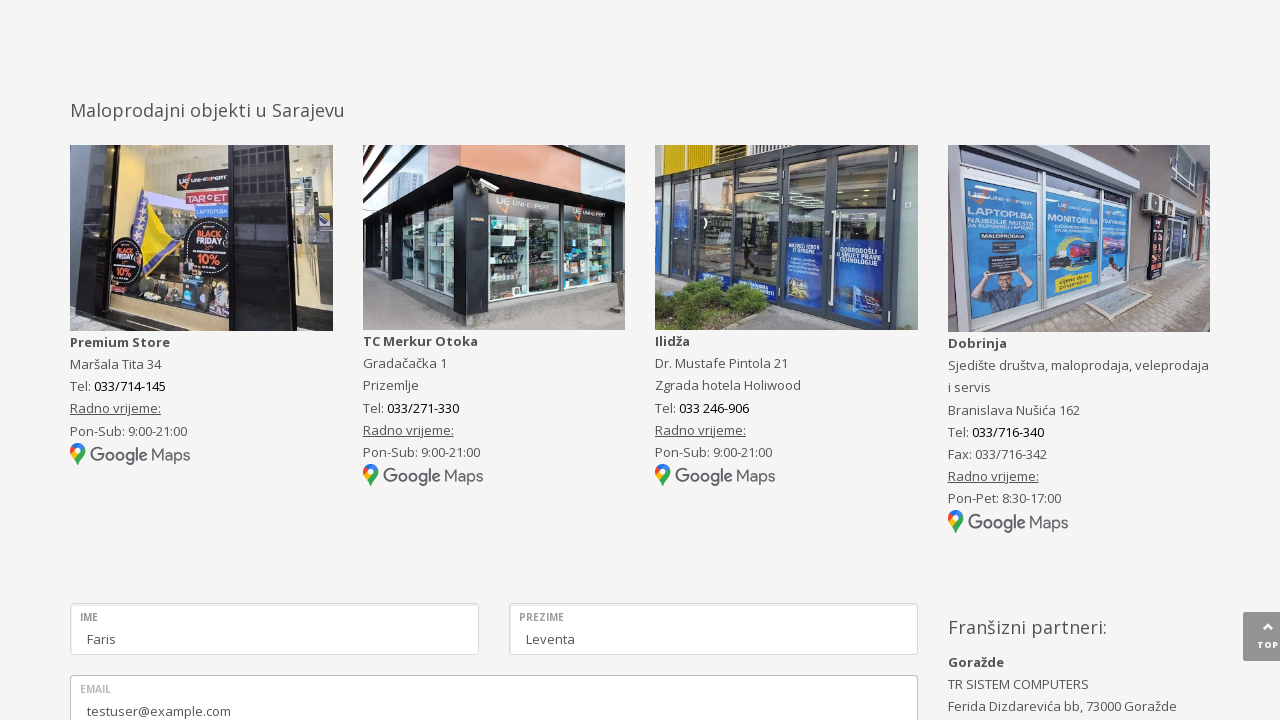

Filled subject field with 'Test inquiry subject' on #cf_subject
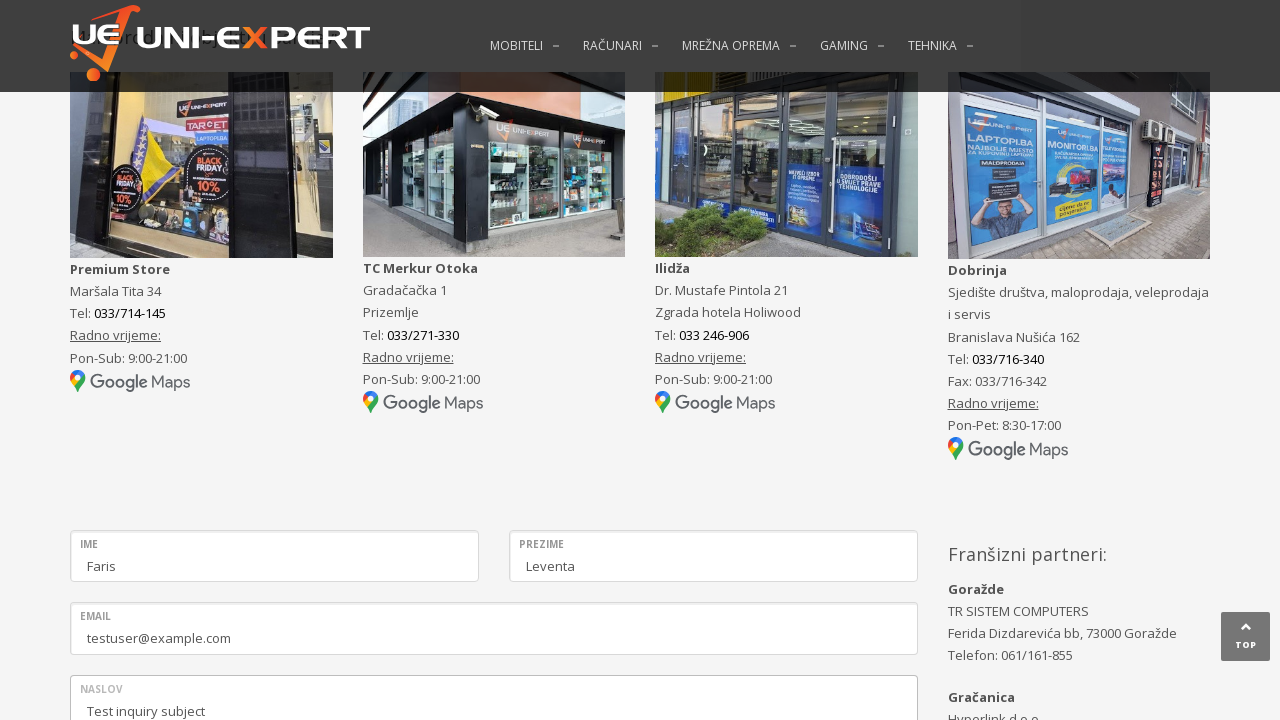

Filled message field with test inquiry message on #cf_message
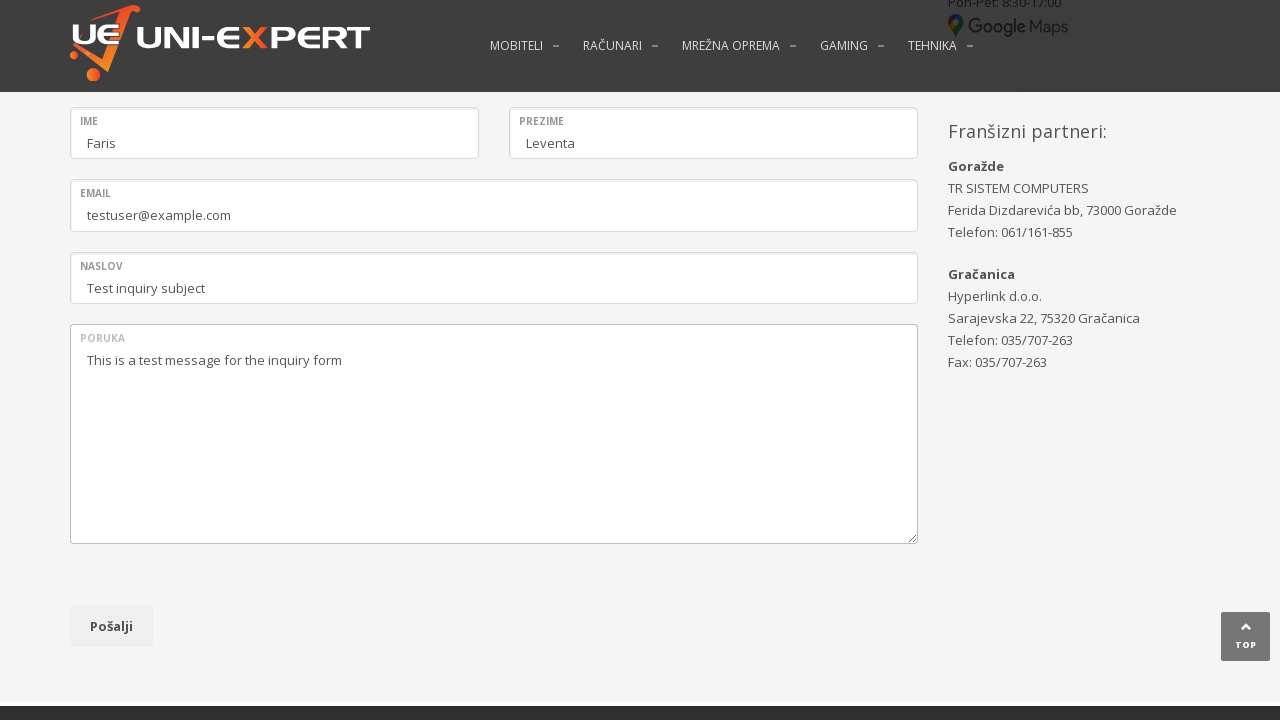

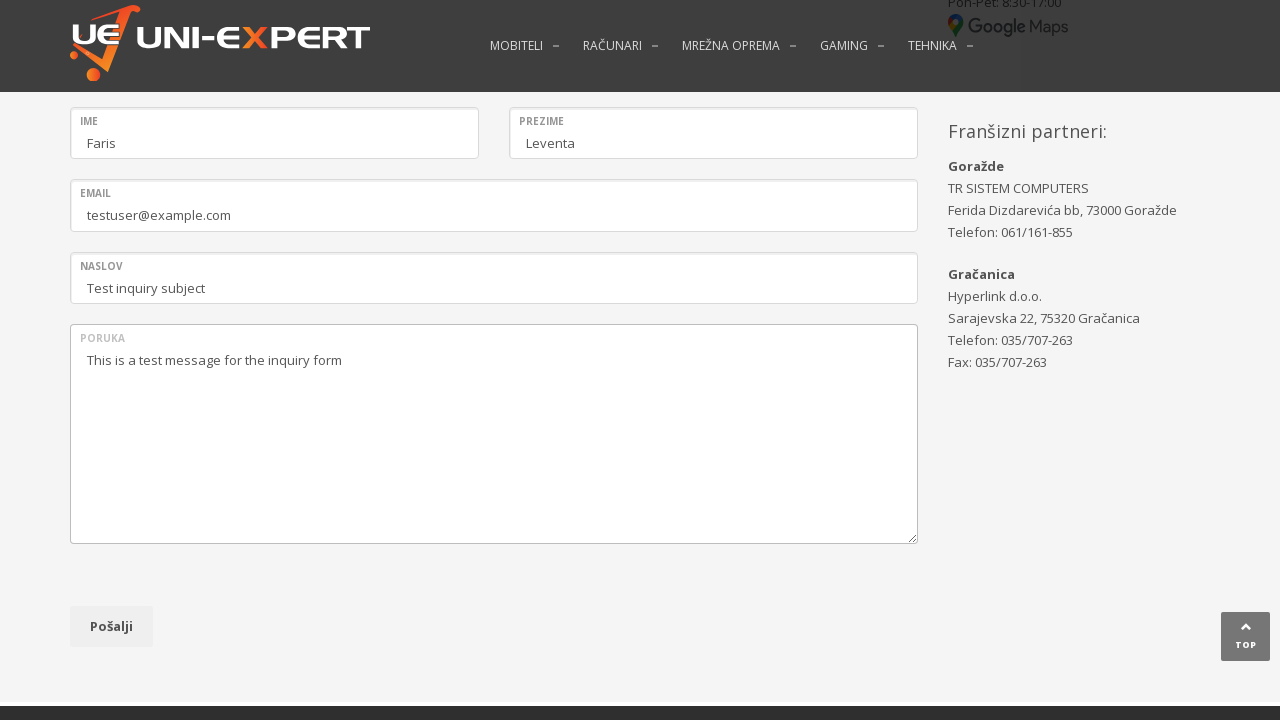